Tests a todo application by mocking the backend API to return specific todo items, then verifies the UI displays the injected todos correctly including the count of items left.

Starting URL: https://todobackend.com/client/index.html?https://todo-backend-express-knex.herokuapp.com/

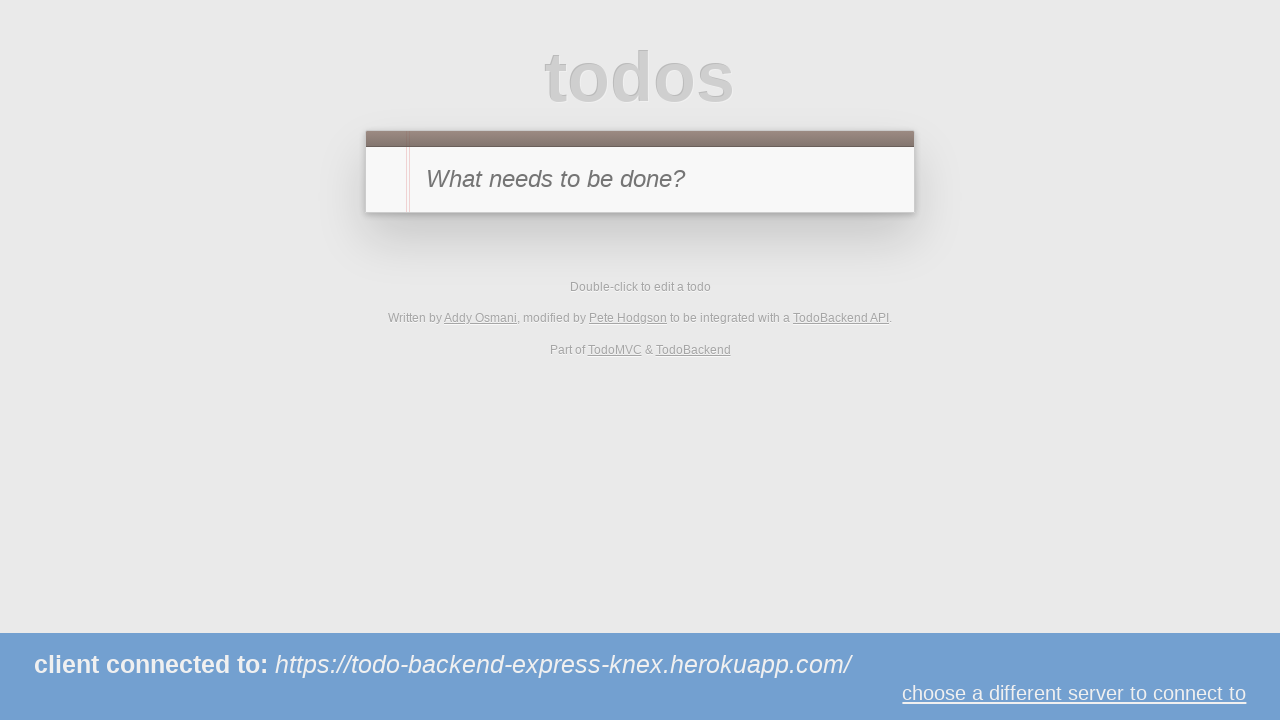

Set up route interception to mock backend API responses
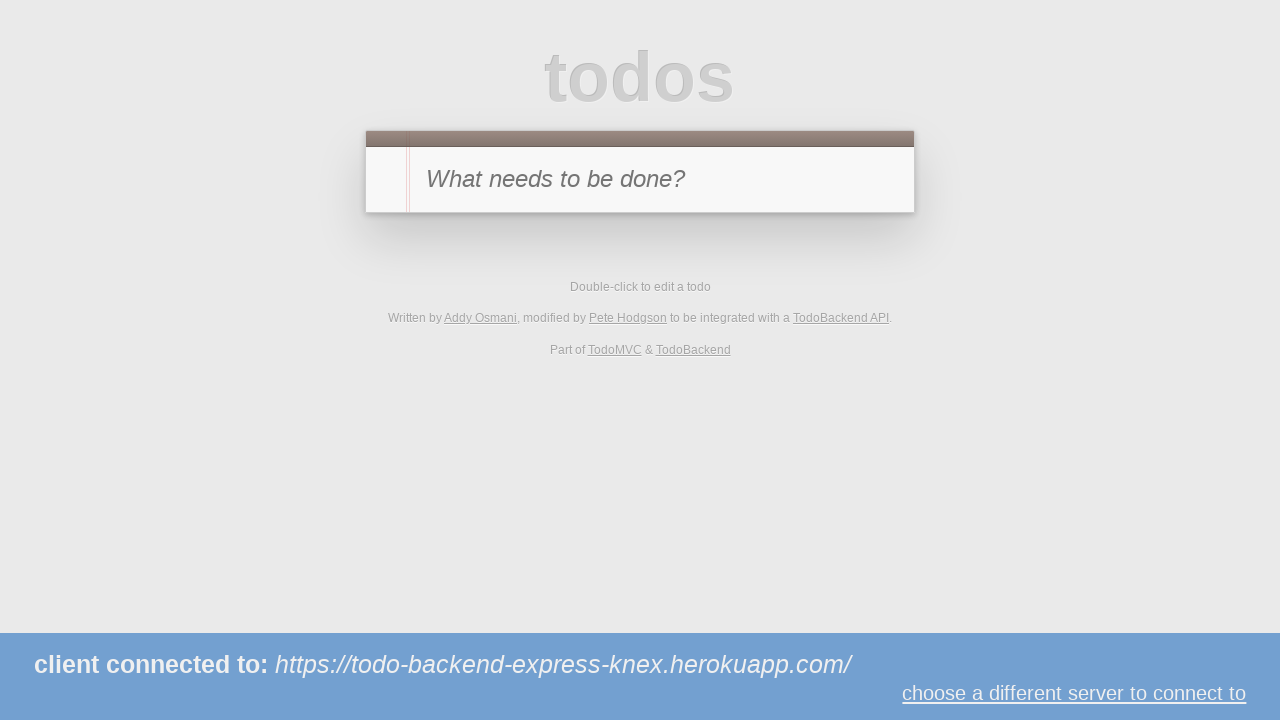

Reloaded the page to trigger mocked API response
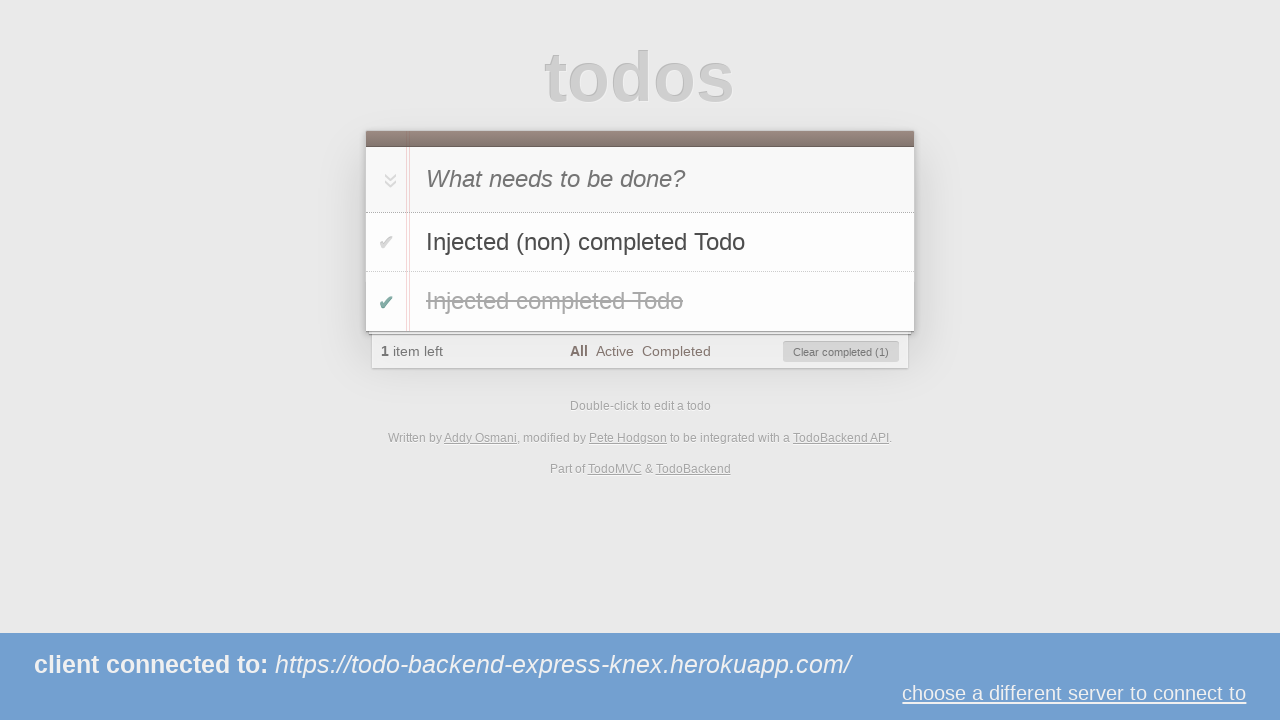

Waited for todo list items to appear in the DOM
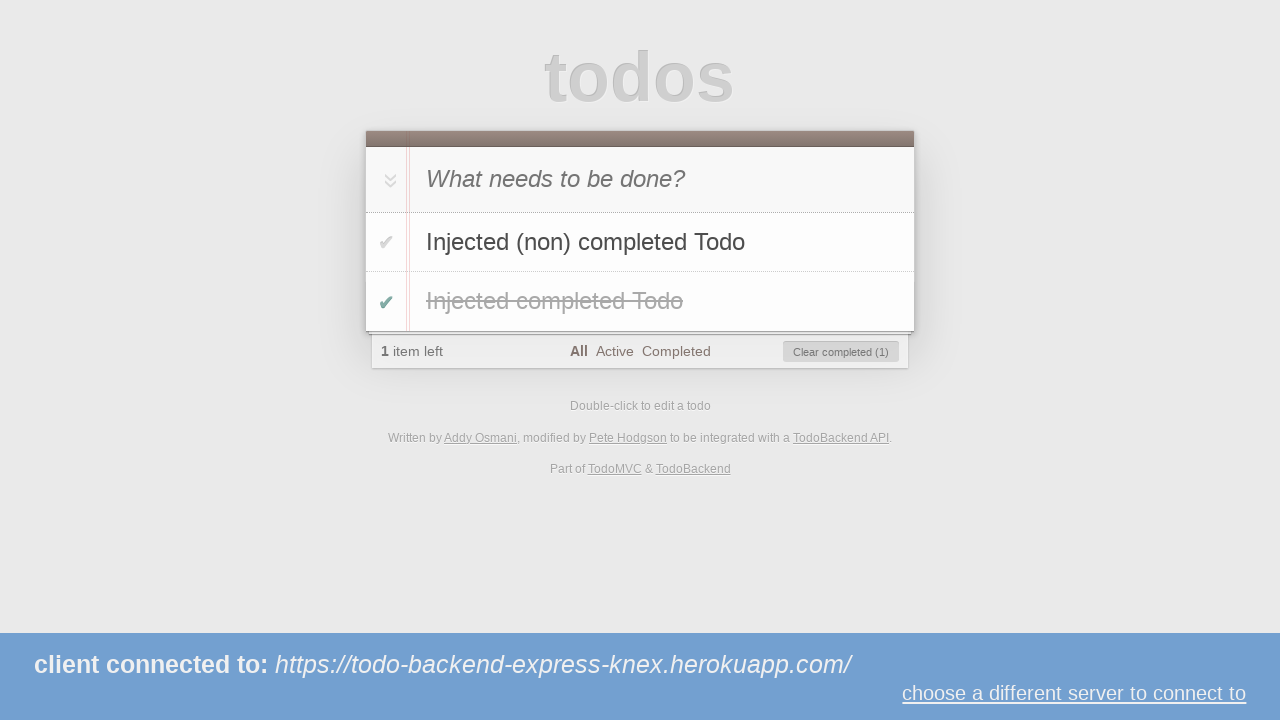

Waited 2 seconds for UI to fully render
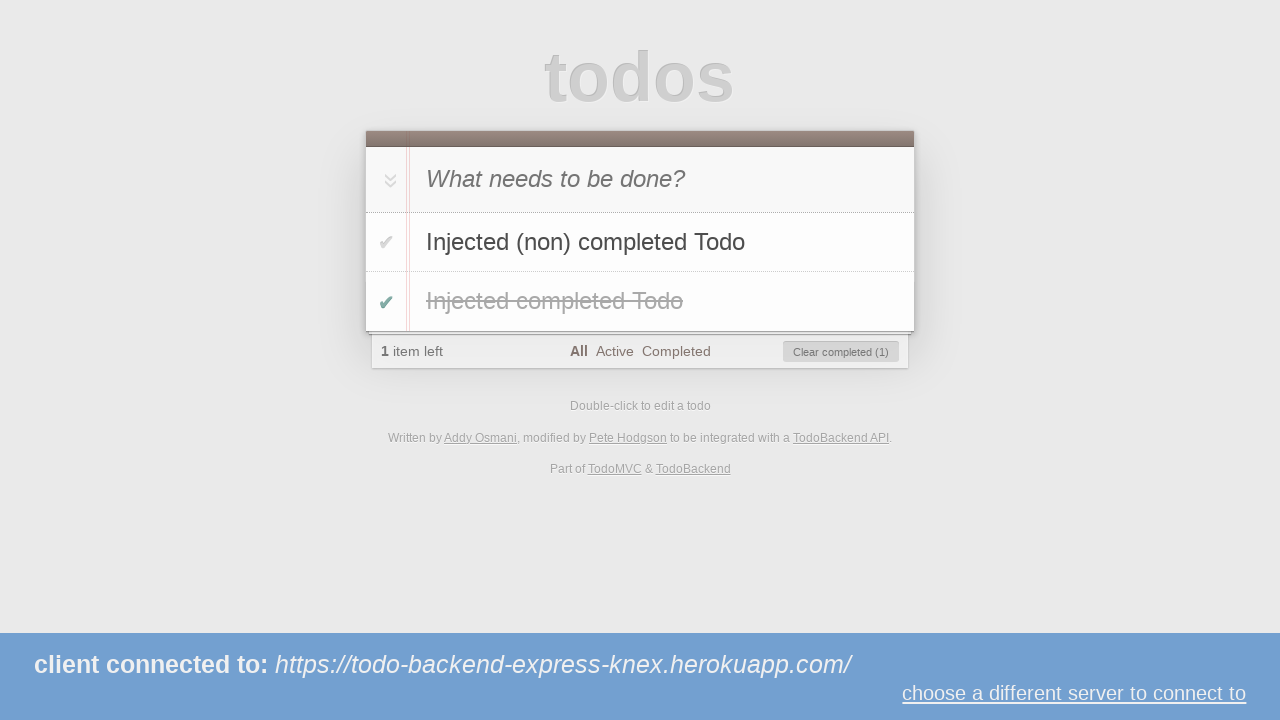

Verified first todo item is displayed in the list
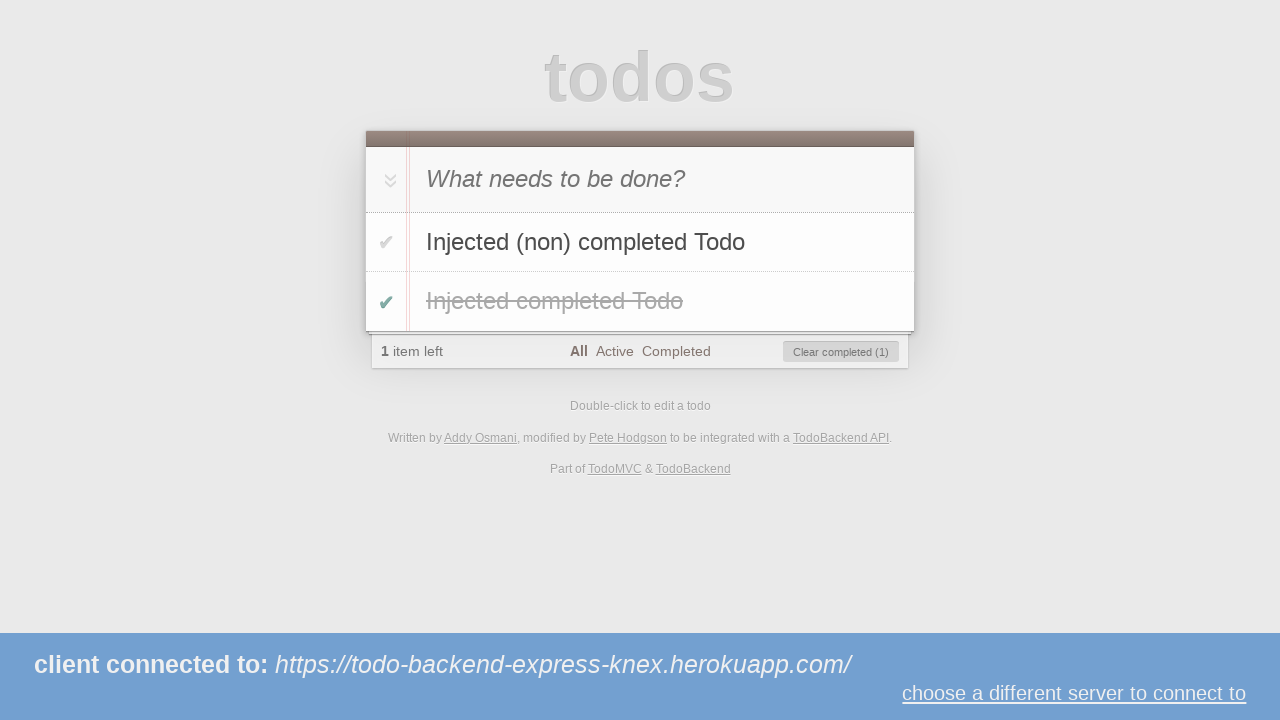

Verified todo count element is displayed
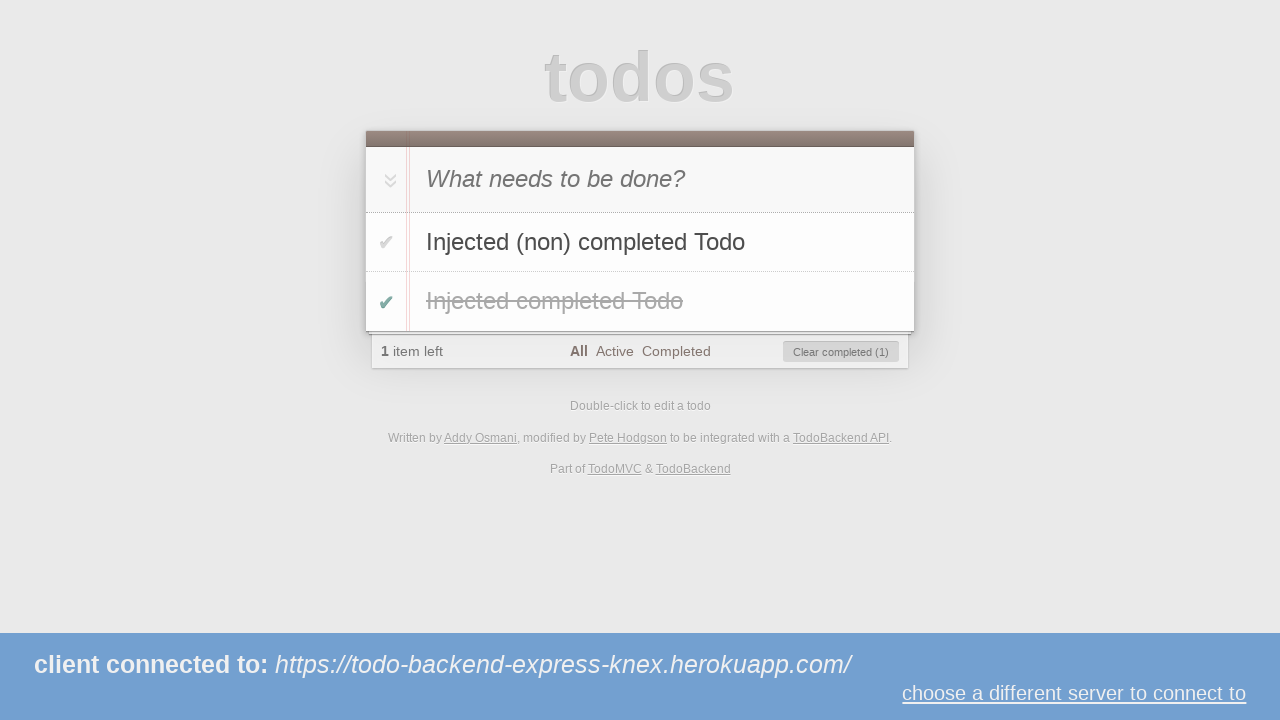

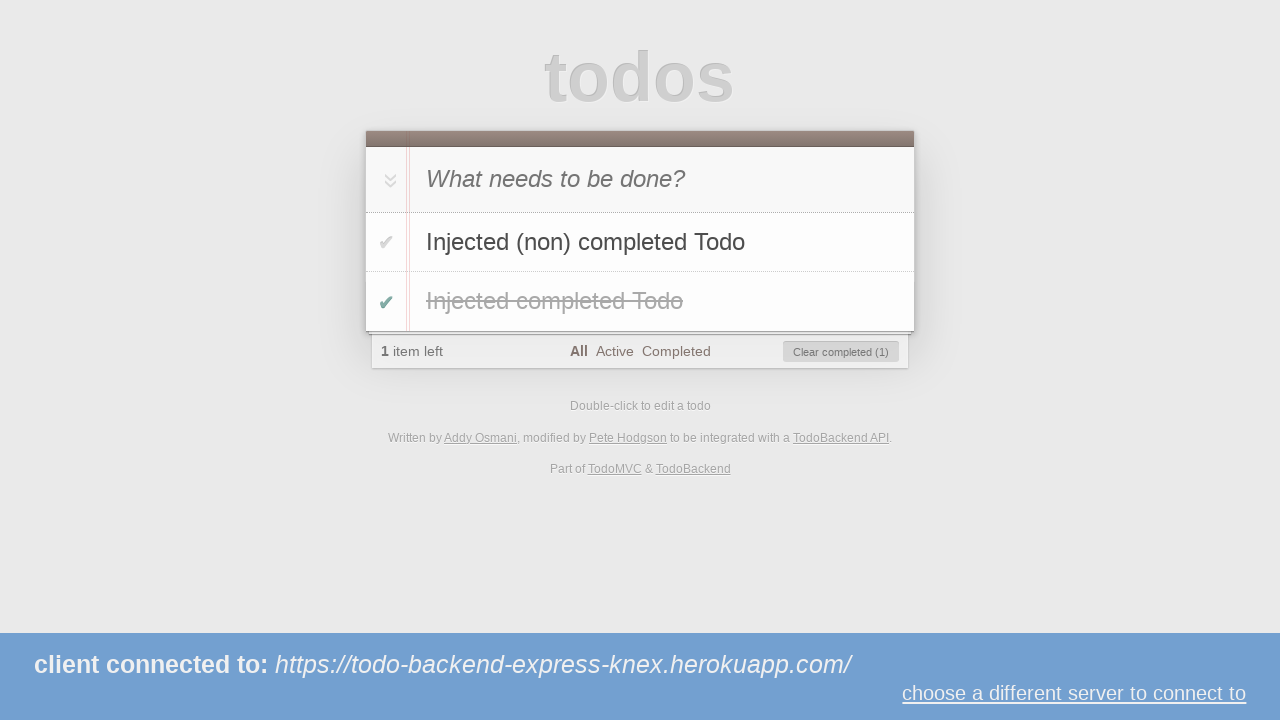